Tests registration form with valid email but mismatched confirm email to verify error message

Starting URL: https://alada.vn/tai-khoan/dang-ky.html

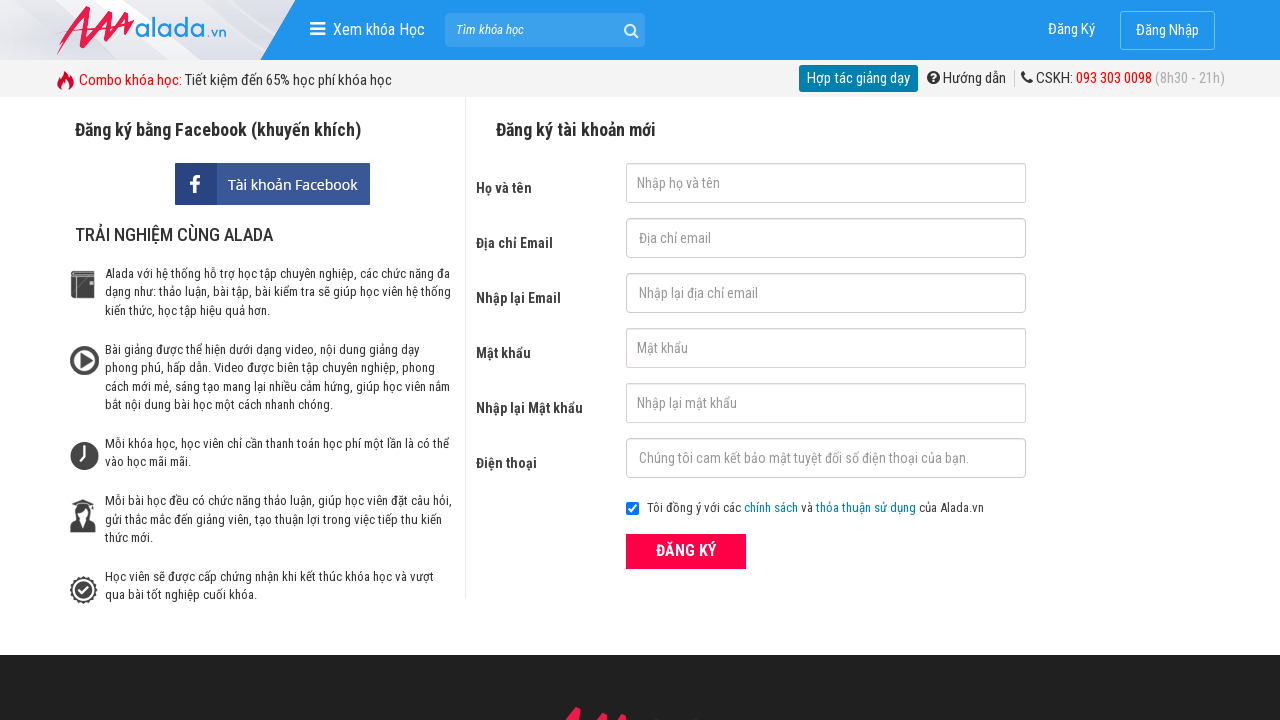

Cleared first name field on #txtFirstname
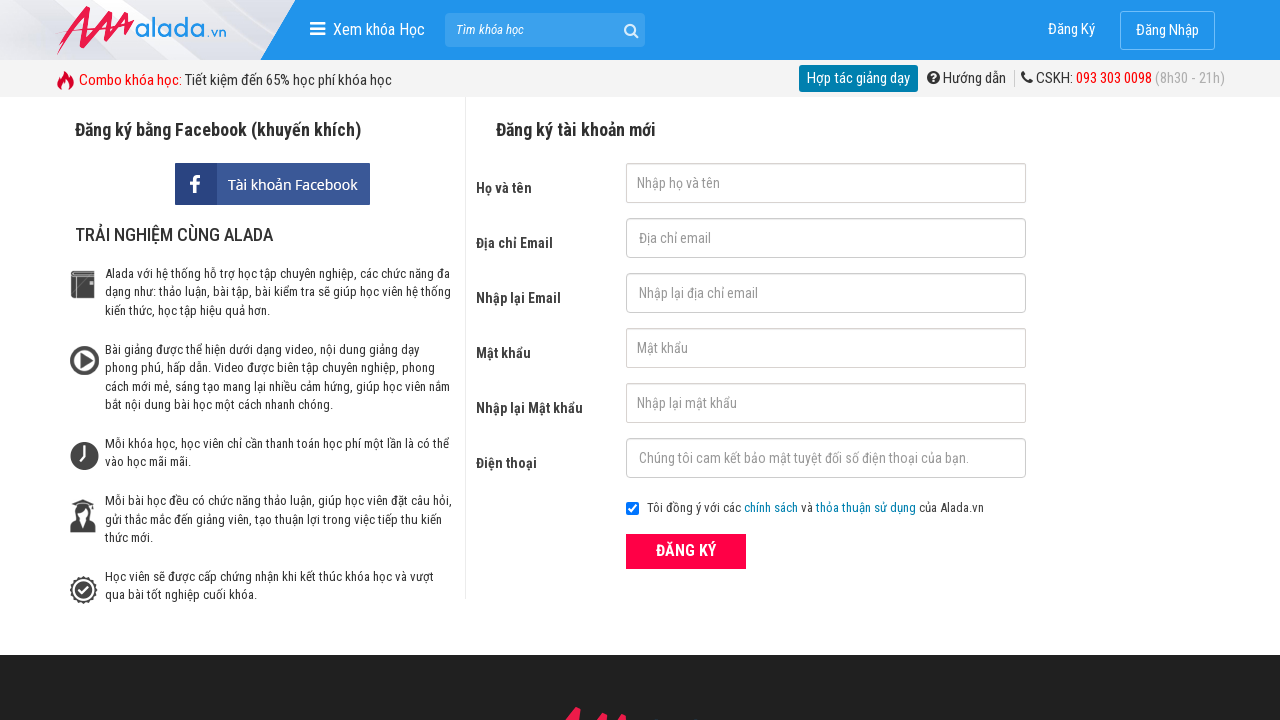

Cleared email field on input[name='txtEmail']
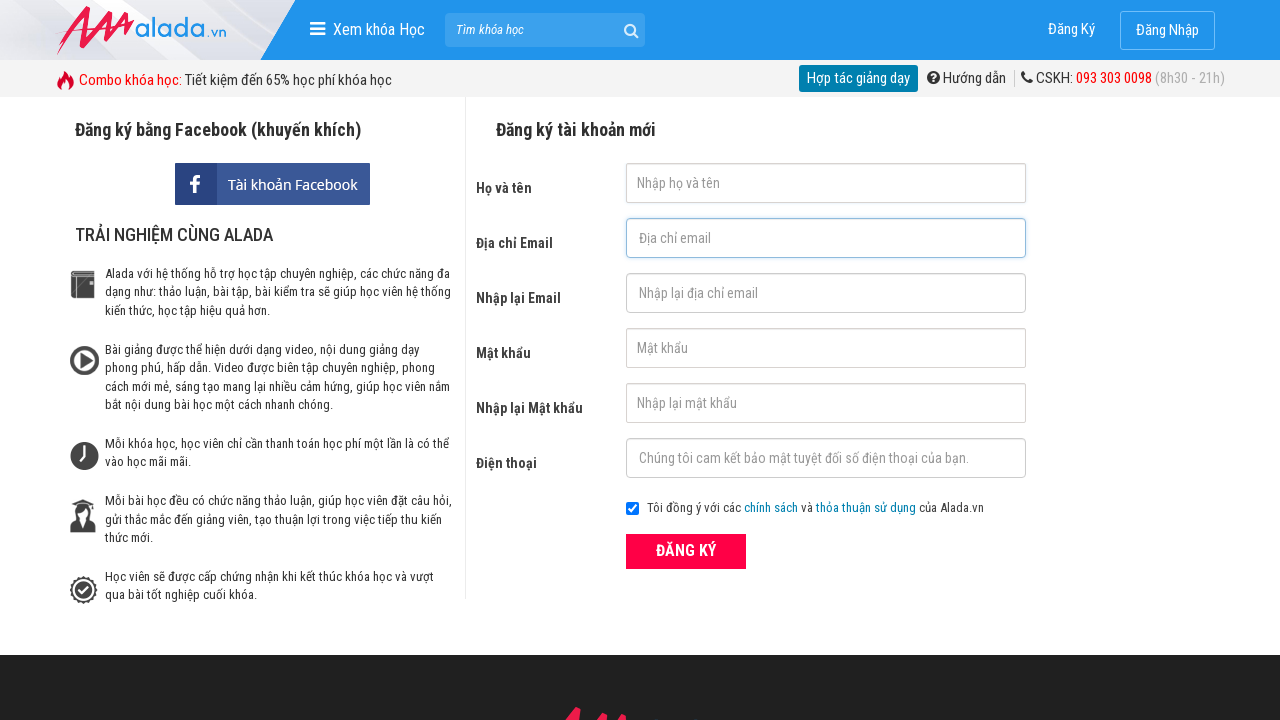

Cleared confirm email field on input[name='txtCEmail']
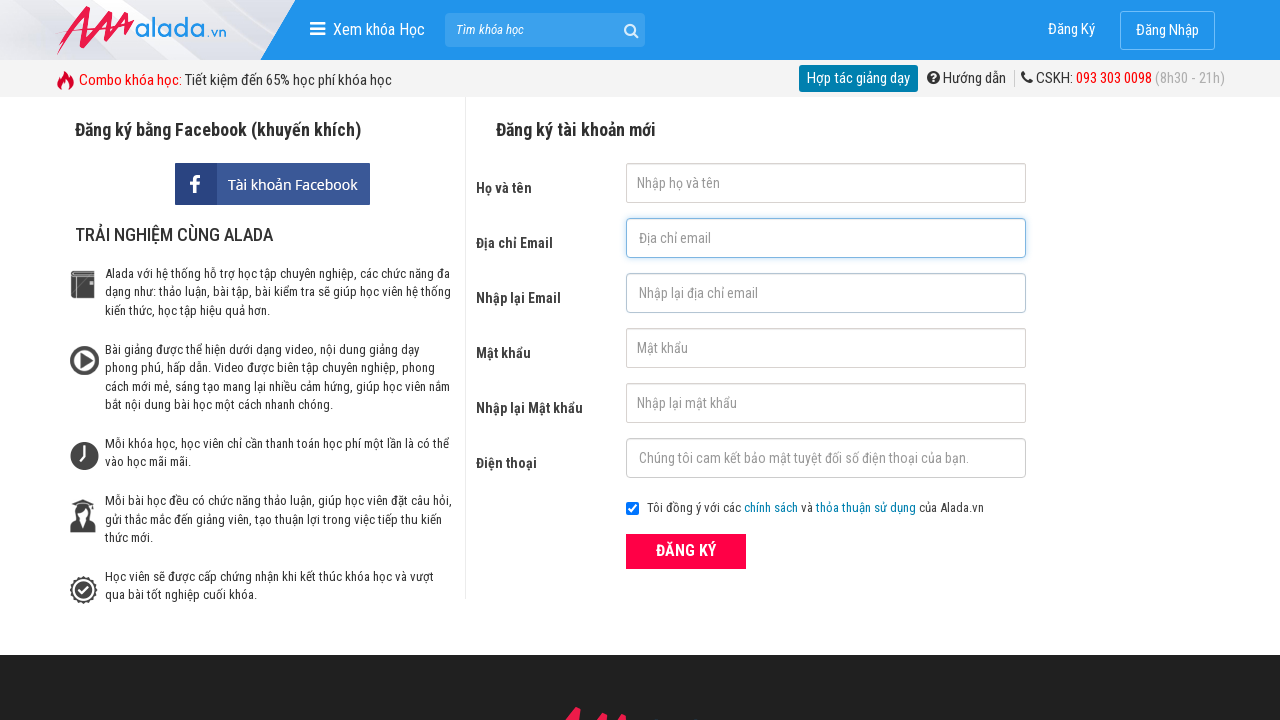

Cleared password field on input[name='txtPassword']
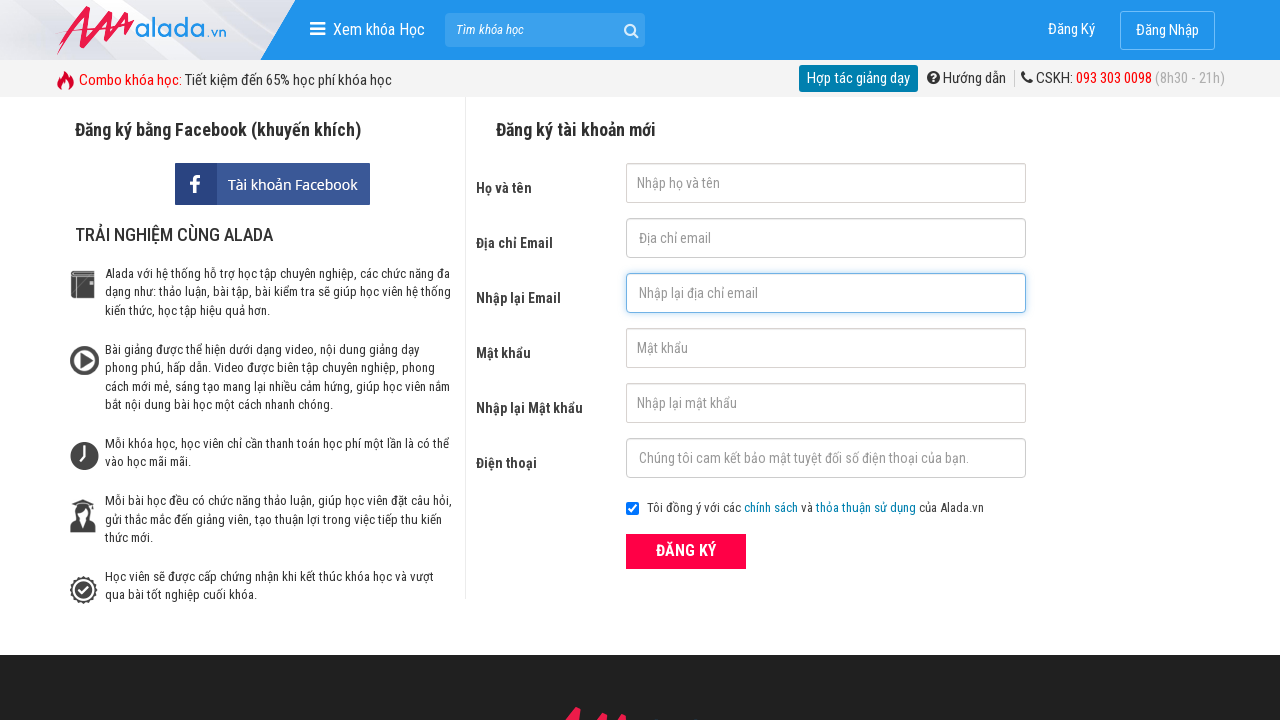

Cleared confirm password field on input[name='txtCPassword']
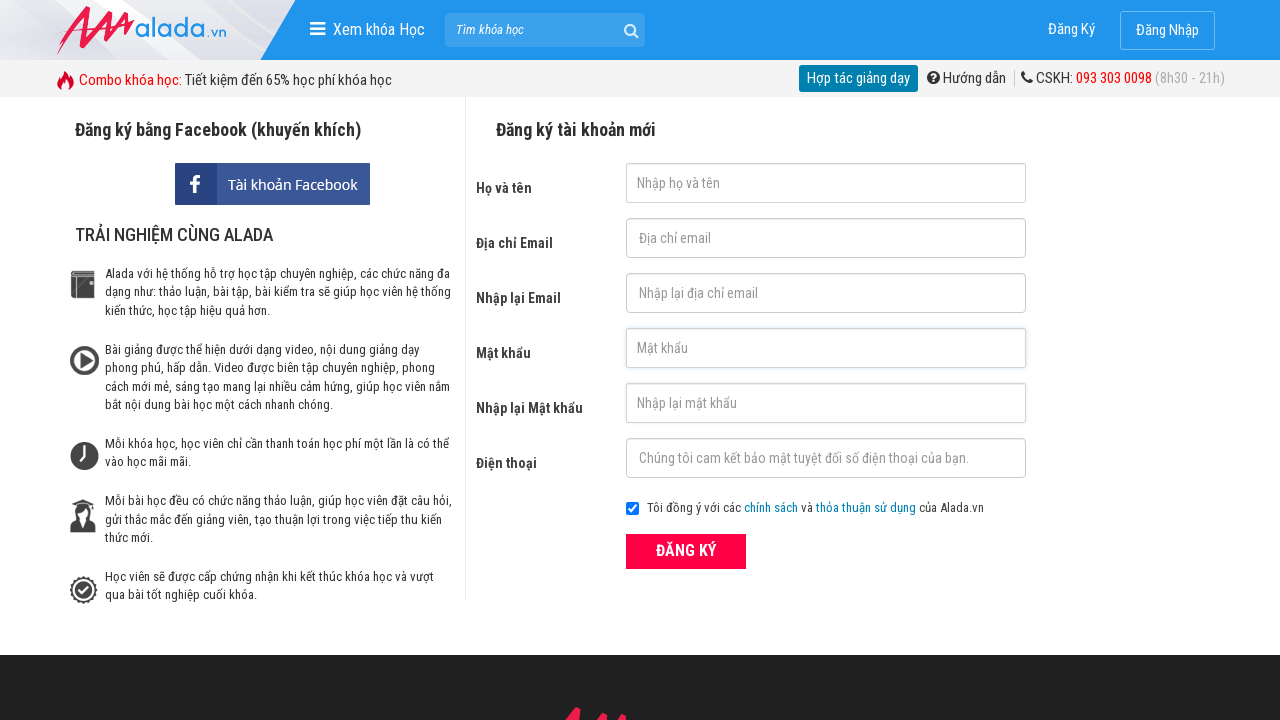

Cleared phone field on input[name='txtPhone']
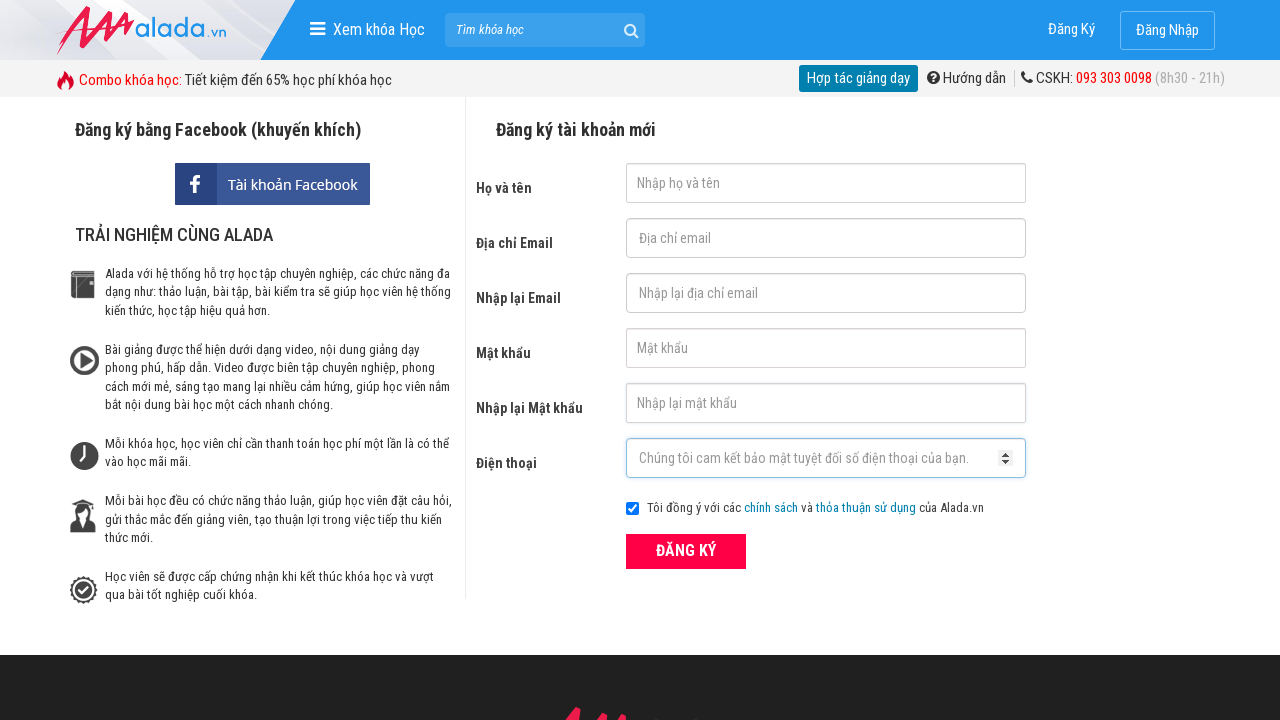

Filled first name with 'Trien Do' on #txtFirstname
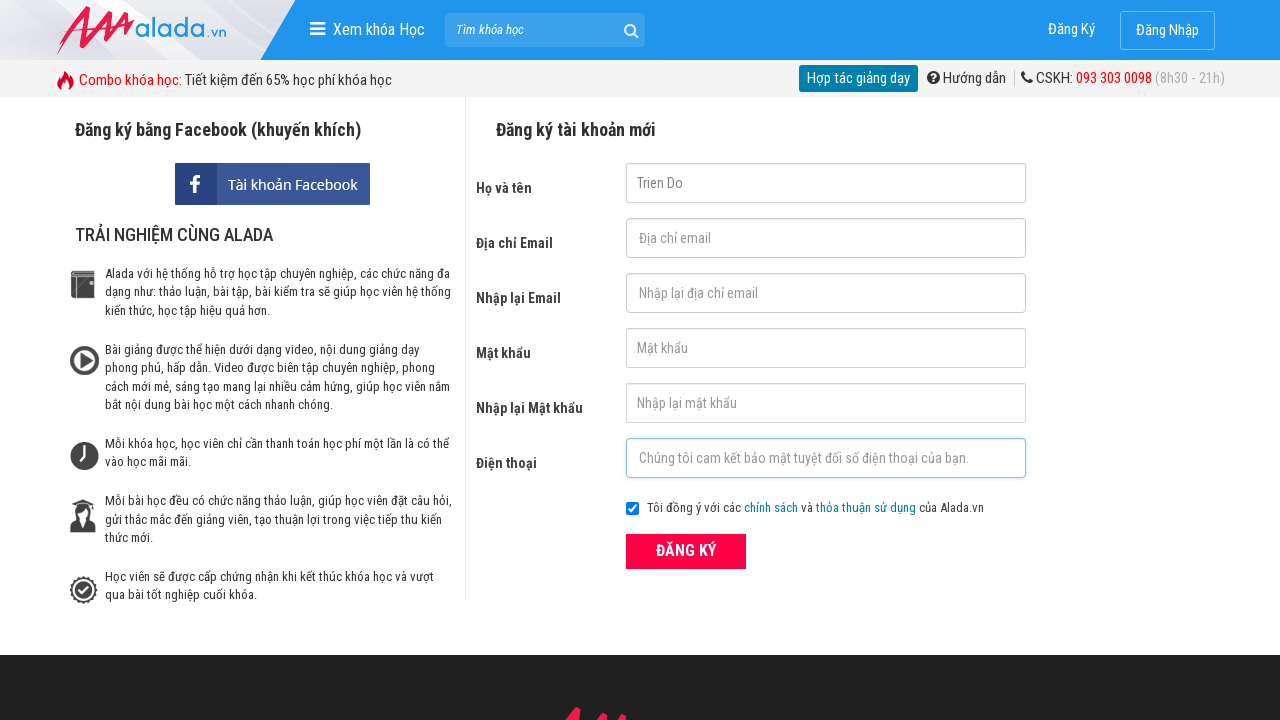

Filled email with '2321312@gmail.com' on input[name='txtEmail']
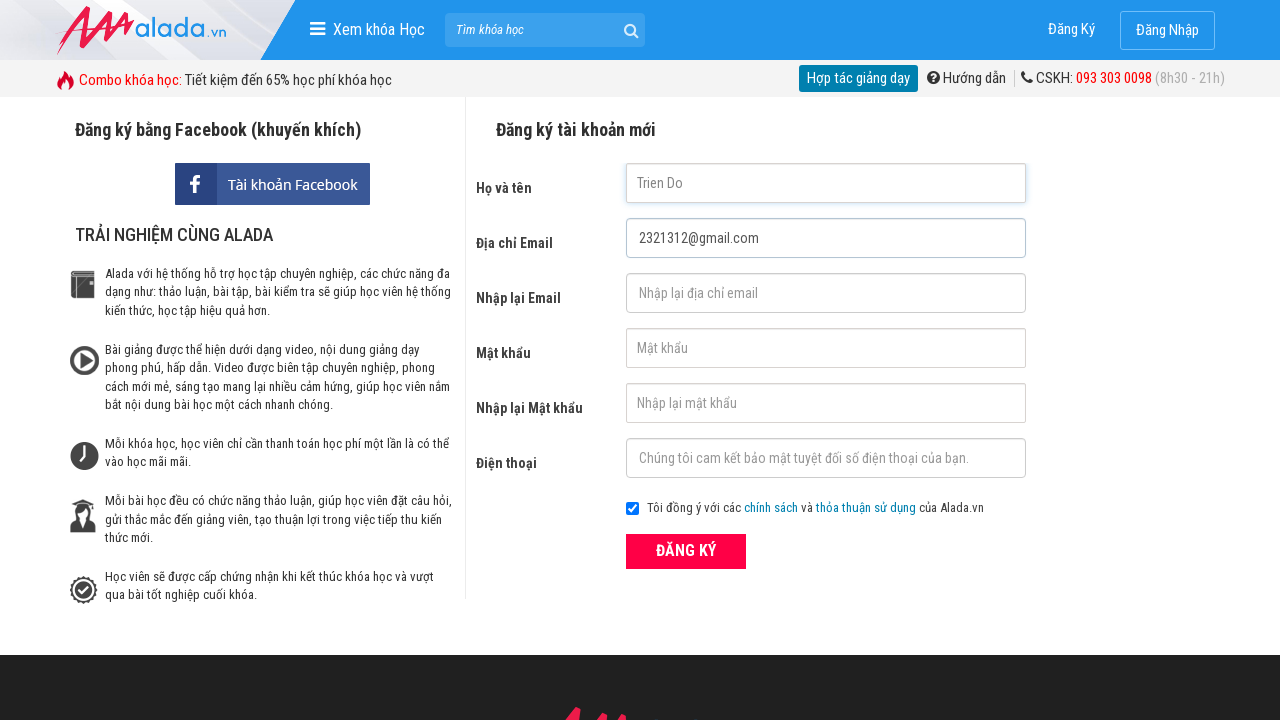

Filled confirm email with mismatched email '2321312@dsdfd@om' on input[name='txtCEmail']
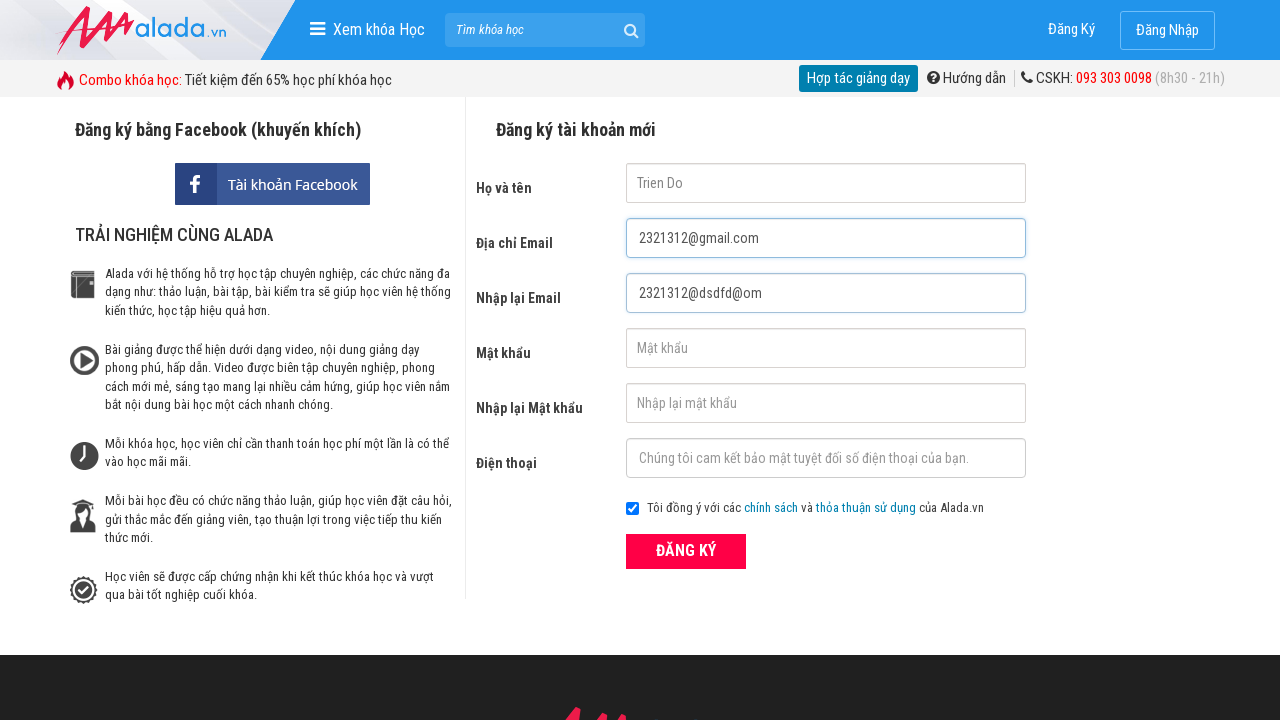

Filled password with '12345@Fra' on input[name='txtPassword']
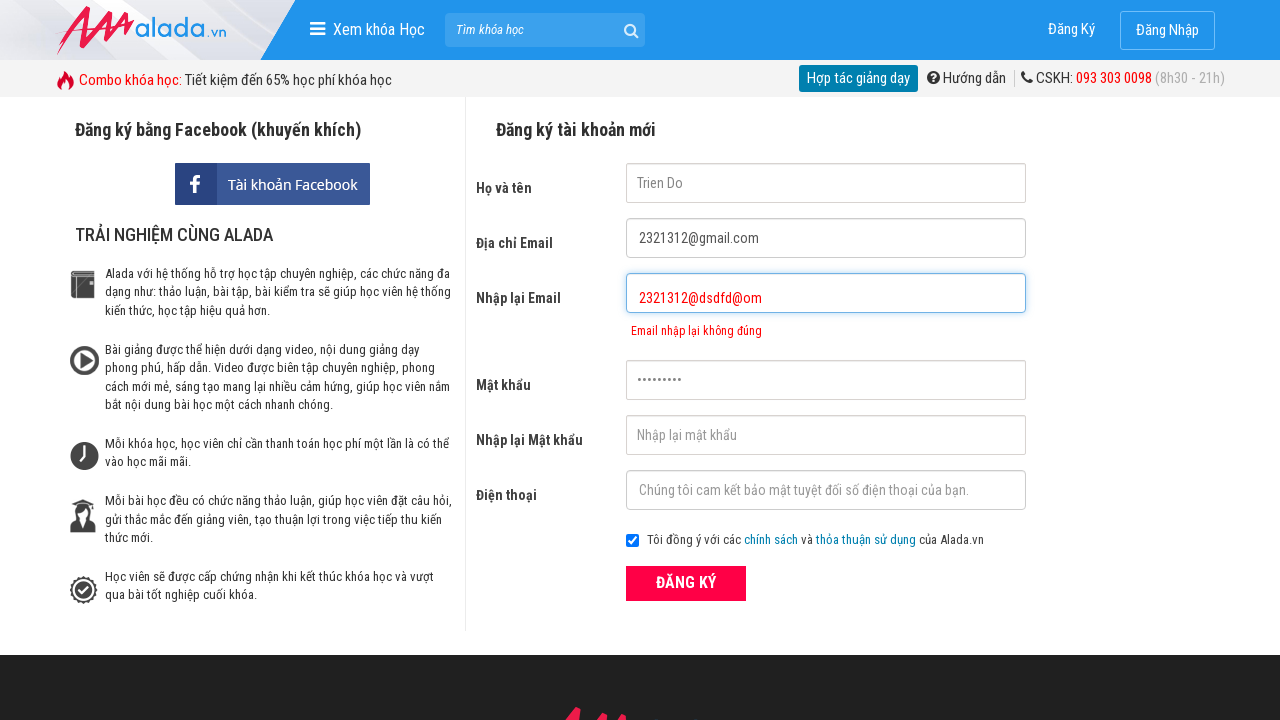

Filled confirm password with '12345@Fra' on input[name='txtCPassword']
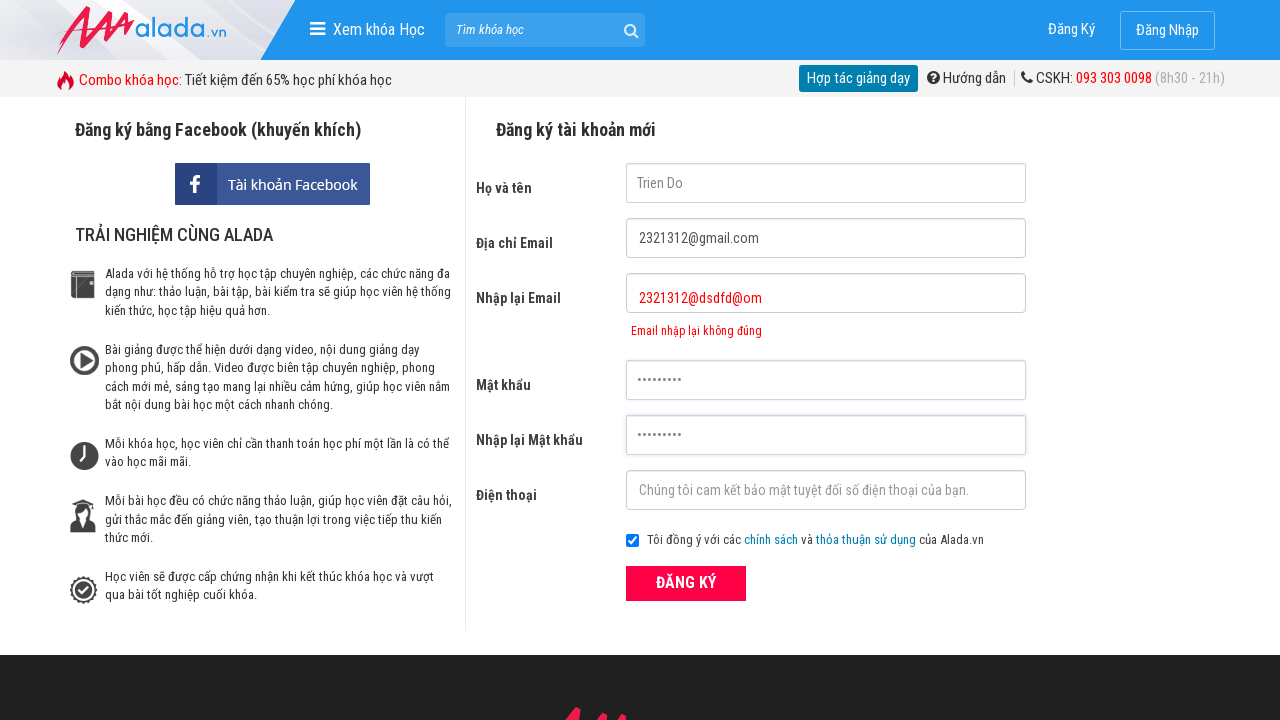

Filled phone with '0902955998' on input[name='txtPhone']
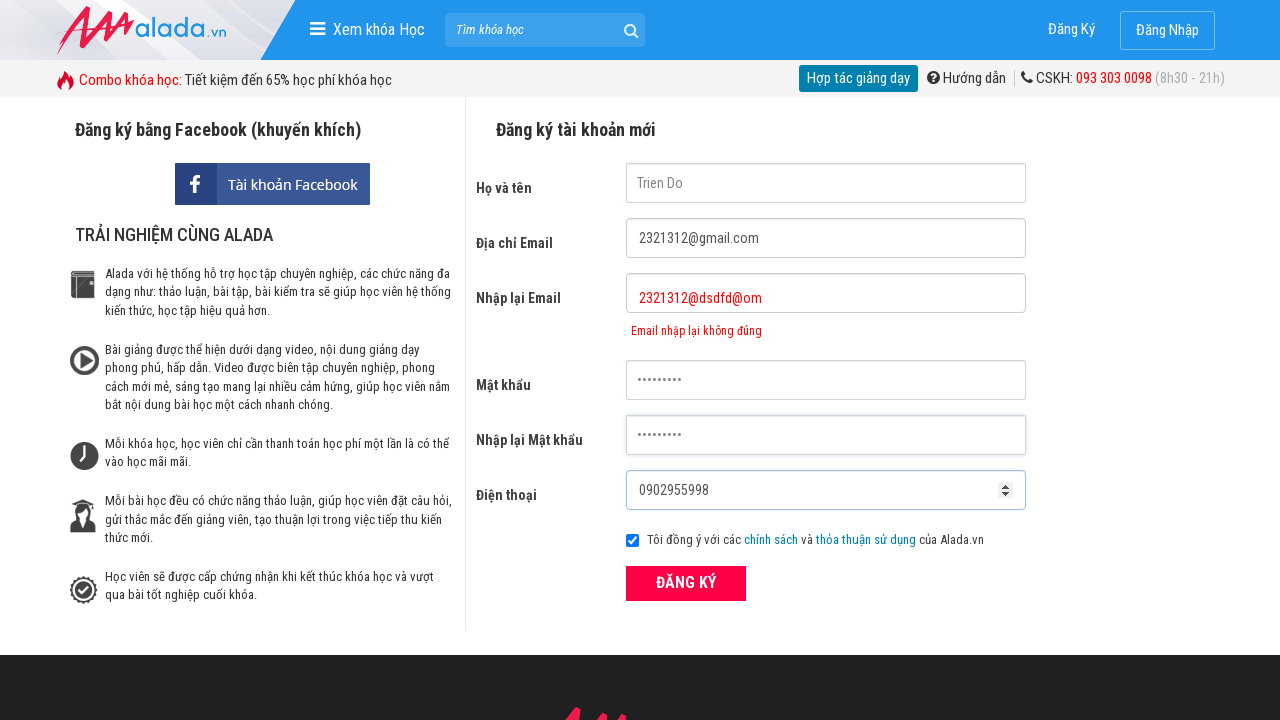

Clicked submit button to register at (686, 583) on button[type='submit']
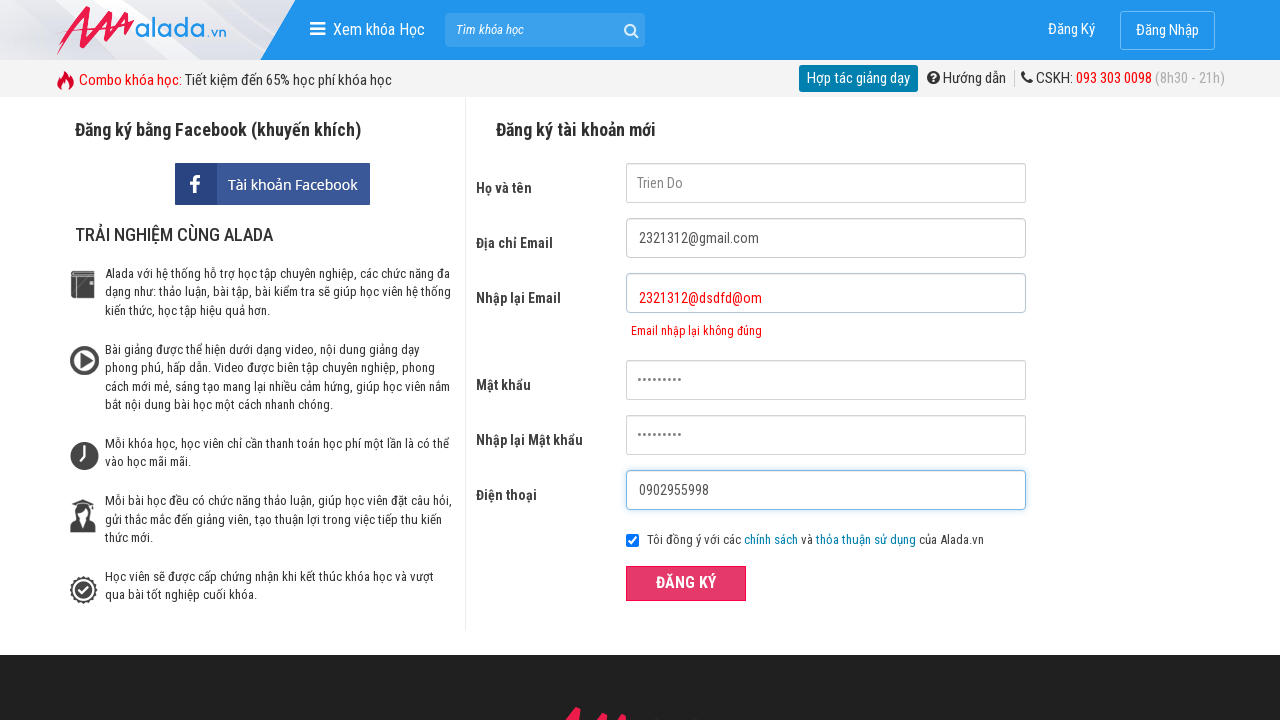

Confirm email error message appeared
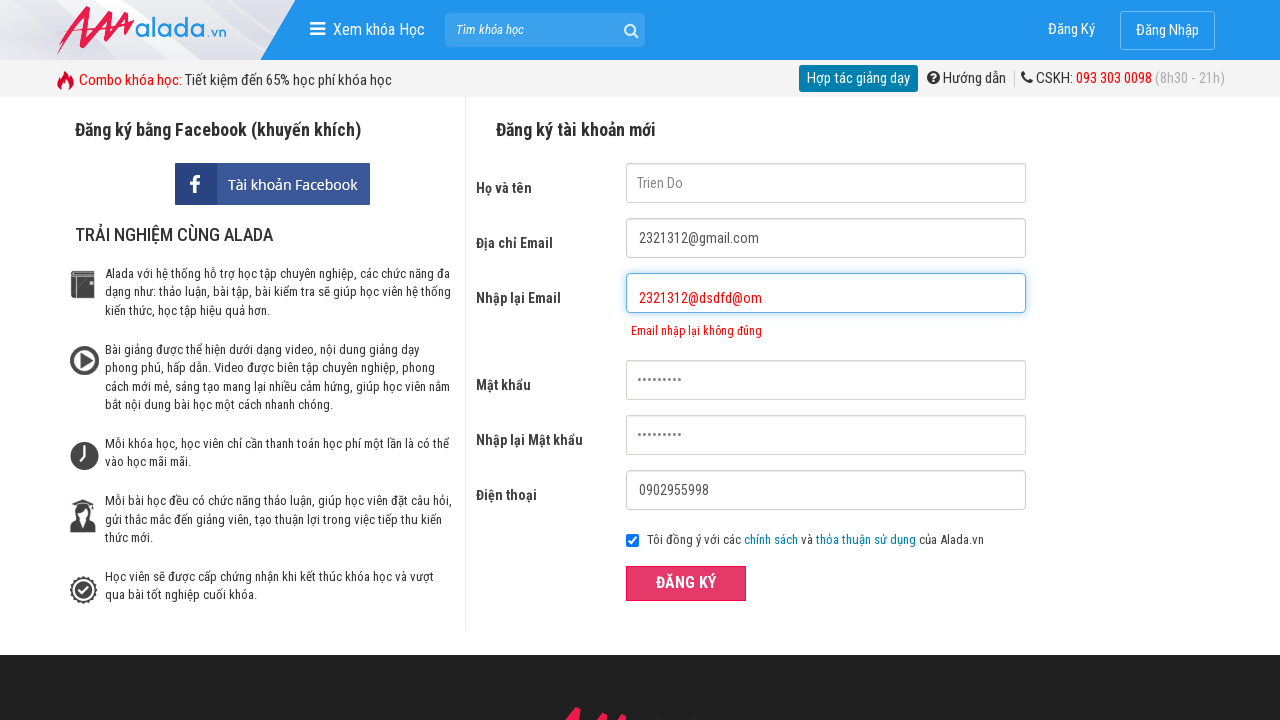

Verified error message: 'Email nhập lại không đúng'
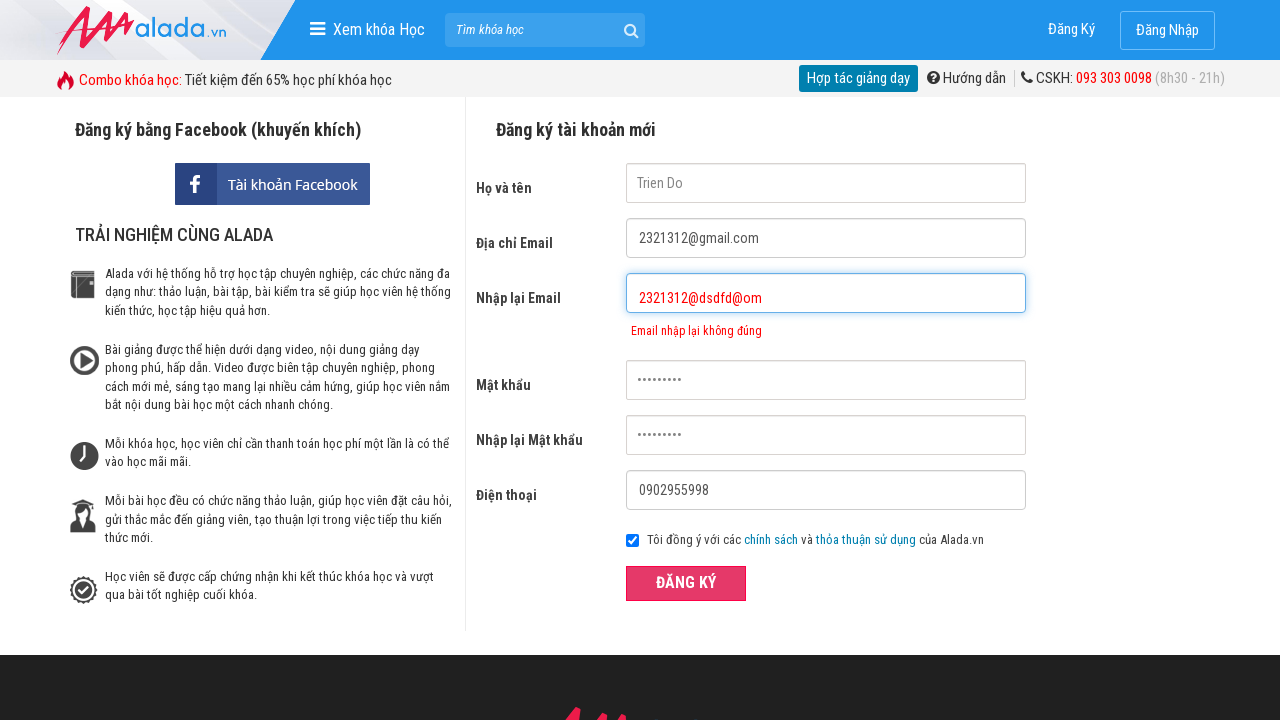

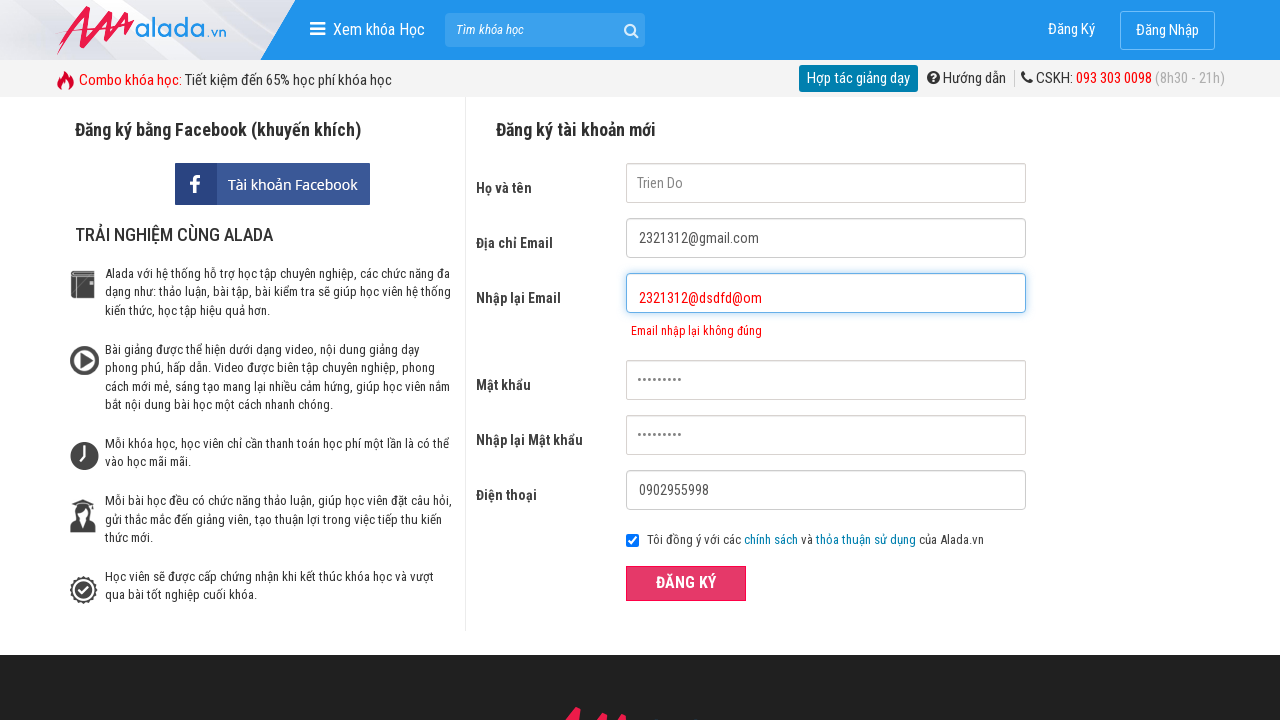